Tests dropdown select element functionality by selecting options using different methods (by index, by value, and by visible text) and verifying the selections.

Starting URL: https://rahulshettyacademy.com/AutomationPractice/

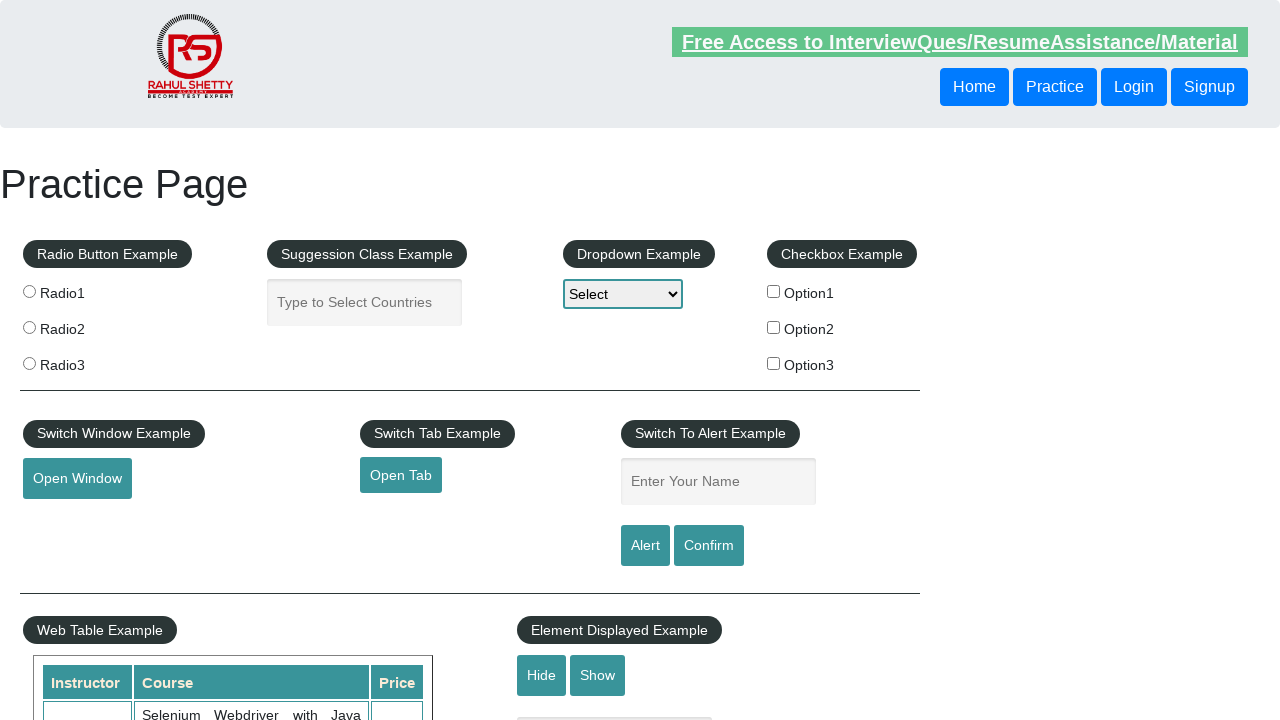

Clicked on dropdown to open it at (623, 294) on #dropdown-class-example
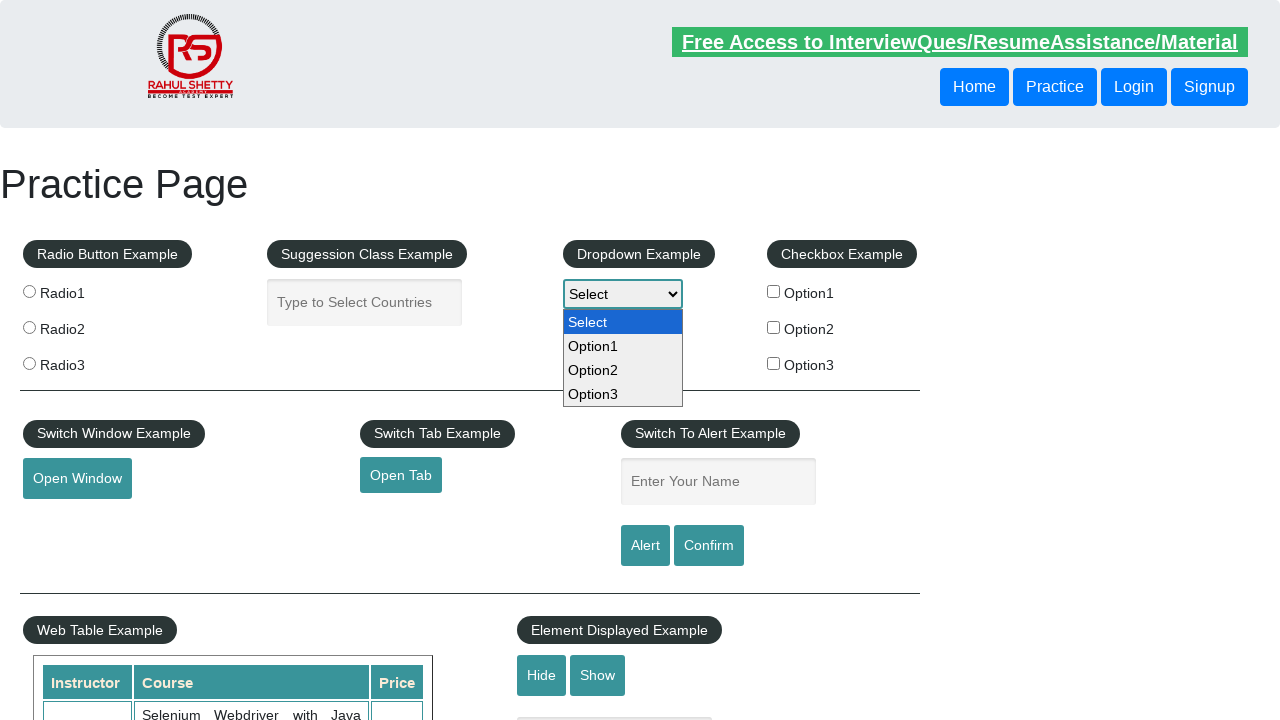

Selected option by index 2 (Option2) on #dropdown-class-example
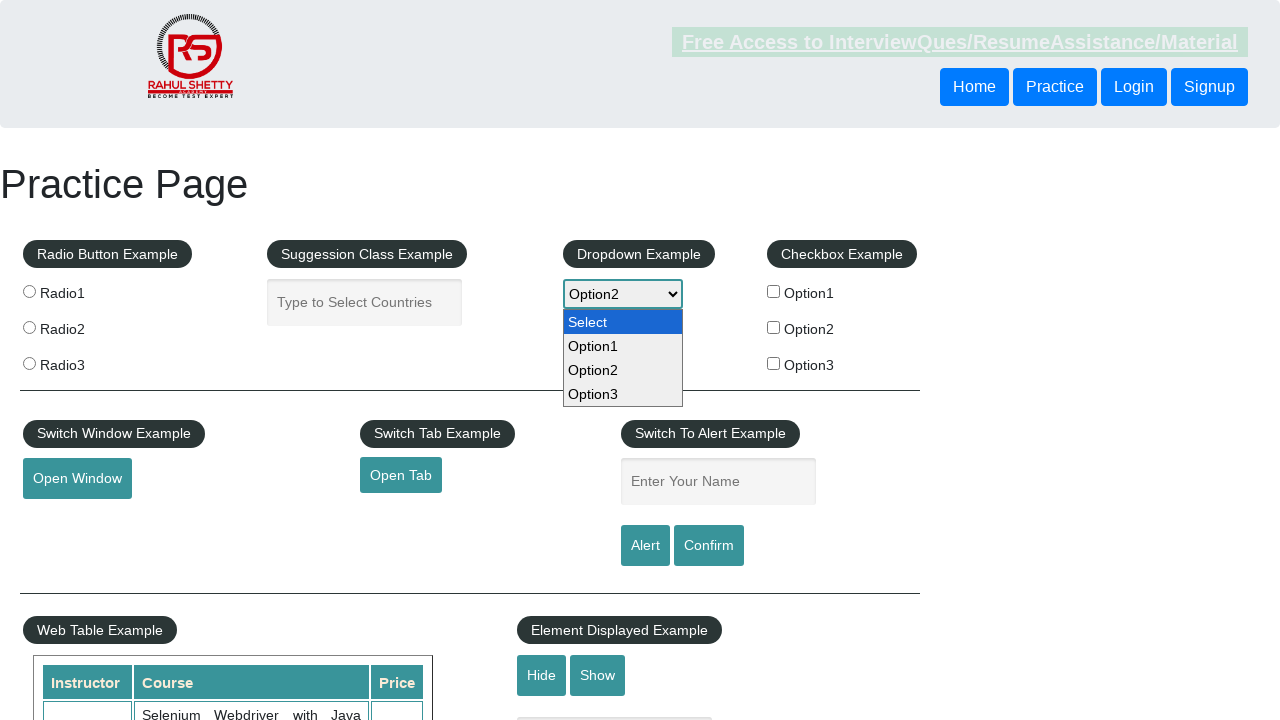

Waited 500ms for dropdown to stabilize
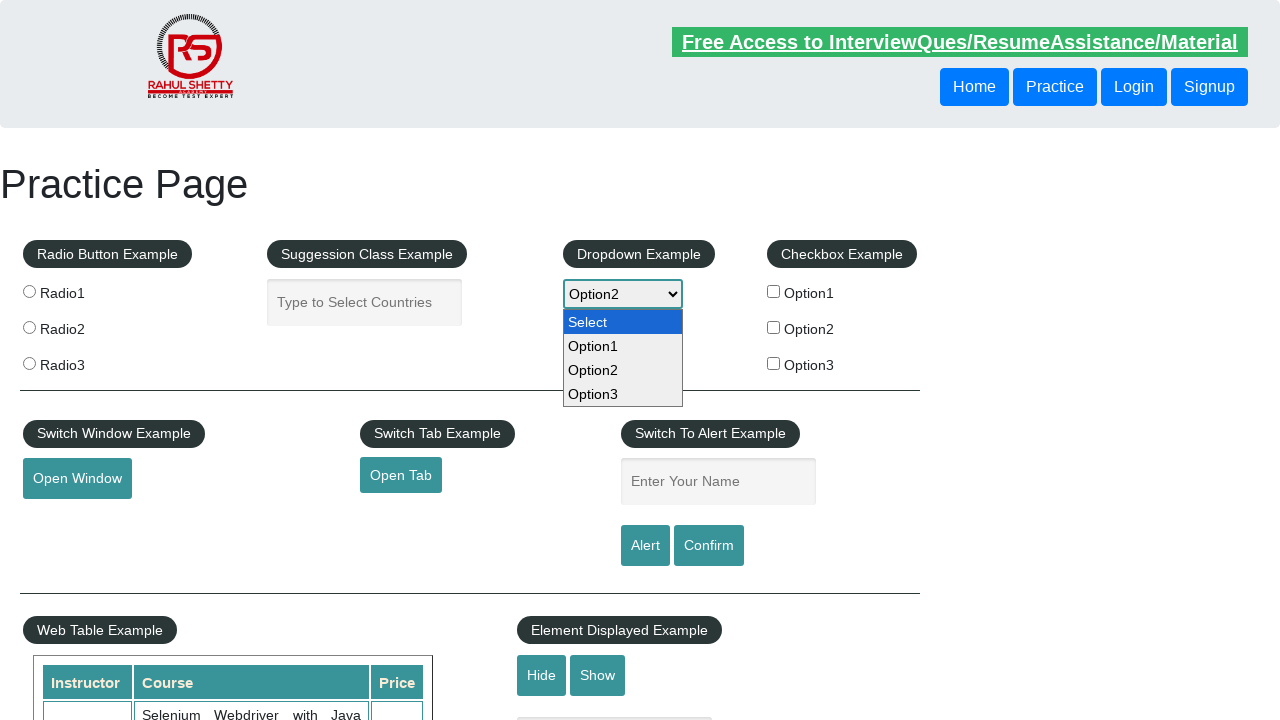

Selected option by value 'option3' on #dropdown-class-example
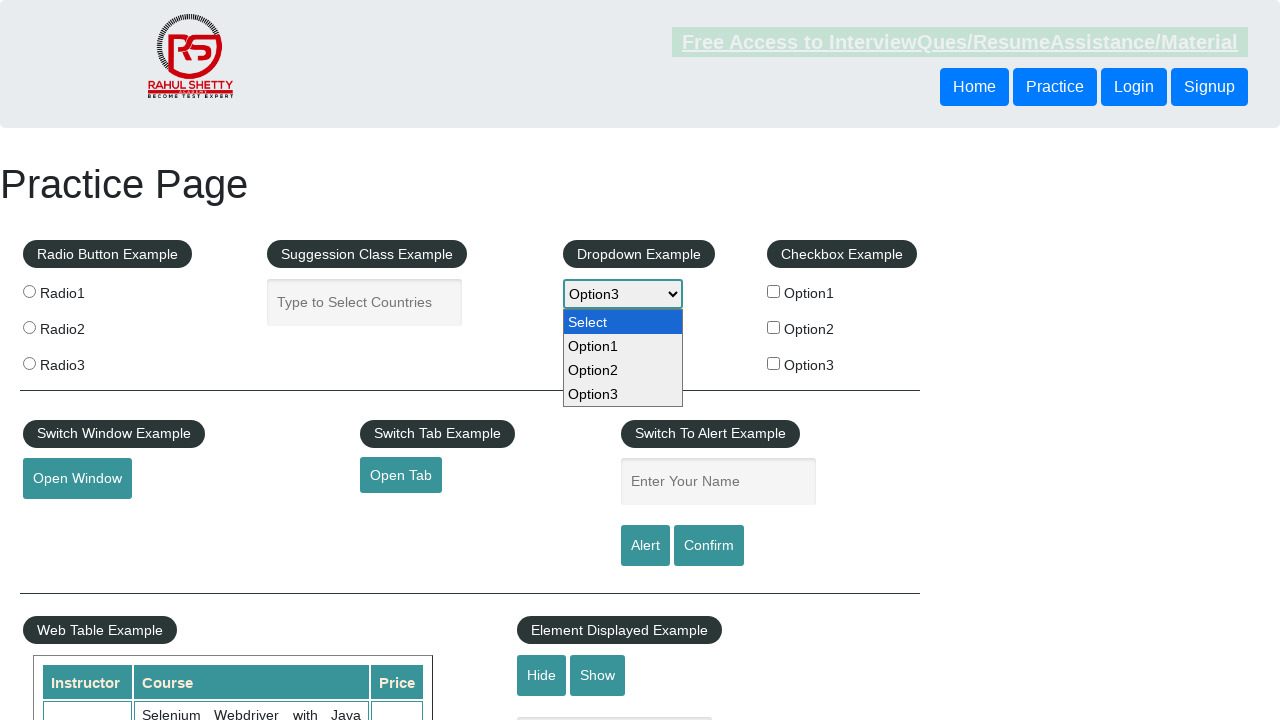

Selected option by visible text 'Option1' on #dropdown-class-example
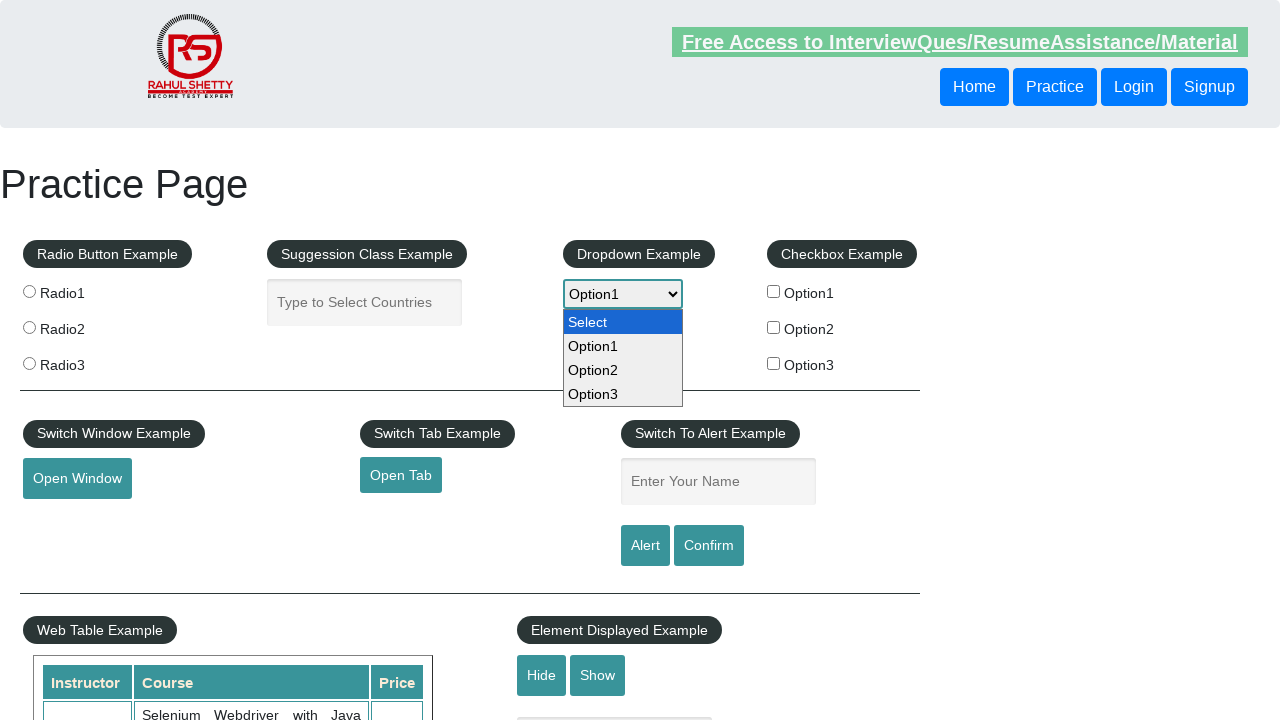

Waited 500ms for final dropdown state
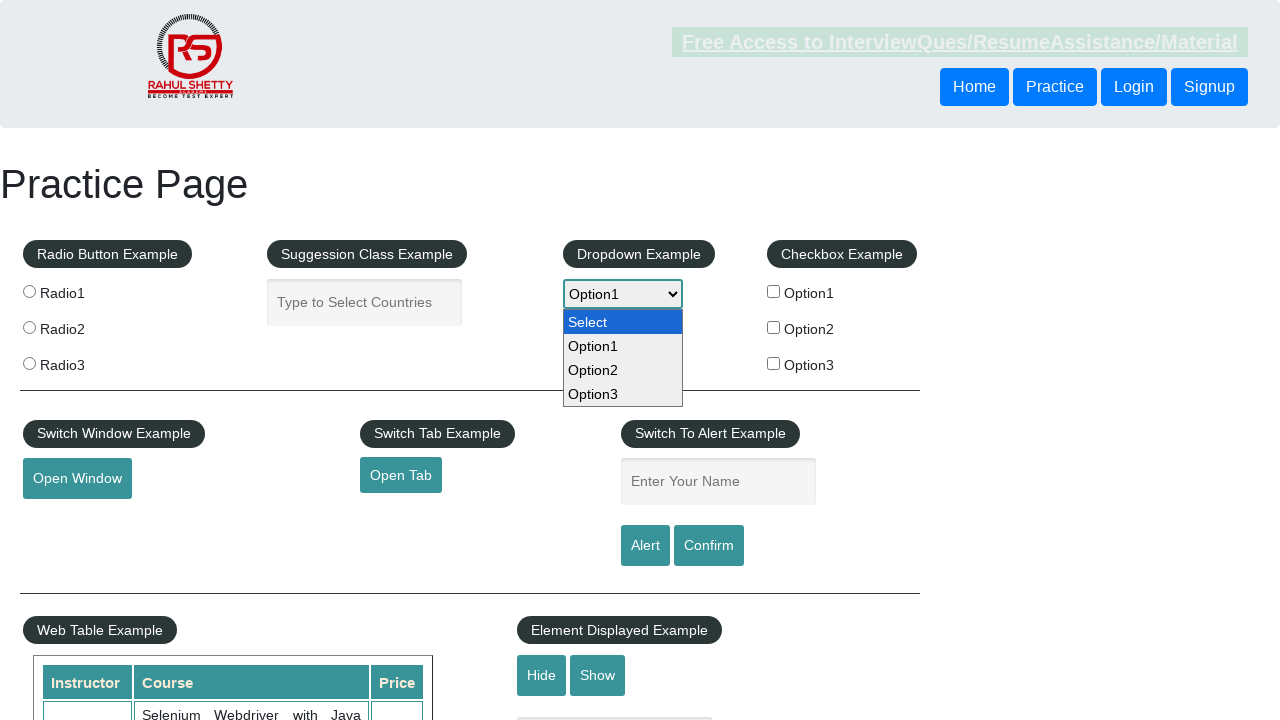

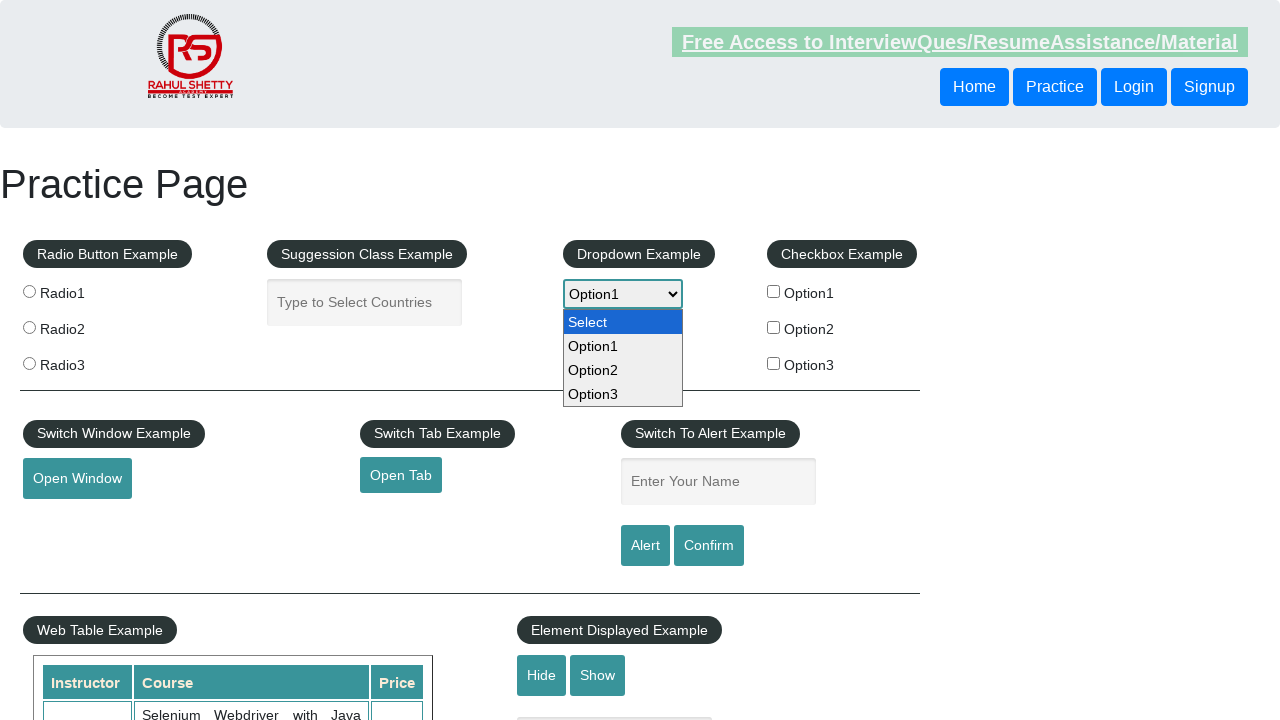